Tests form submission on httpbin.org by filling a customer name field and clicking the submit button

Starting URL: https://httpbin.org/forms/post

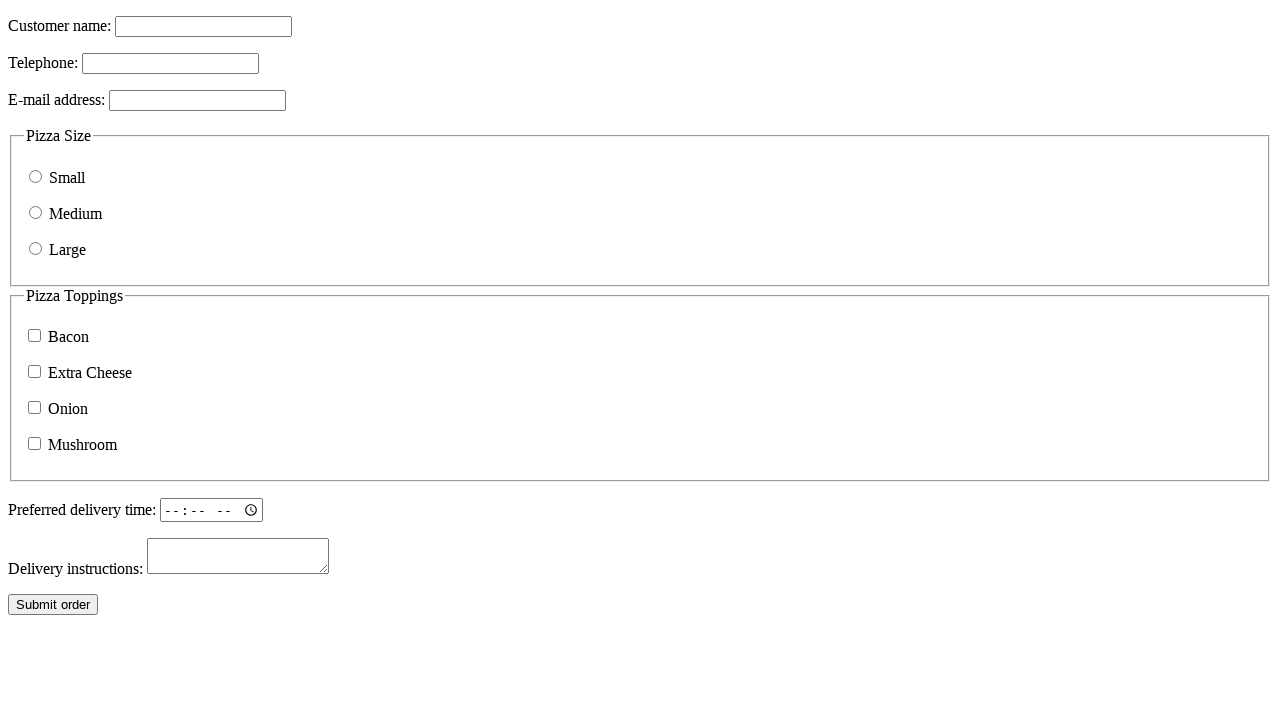

Filled customer name field with 'Will' on input[name='custname']
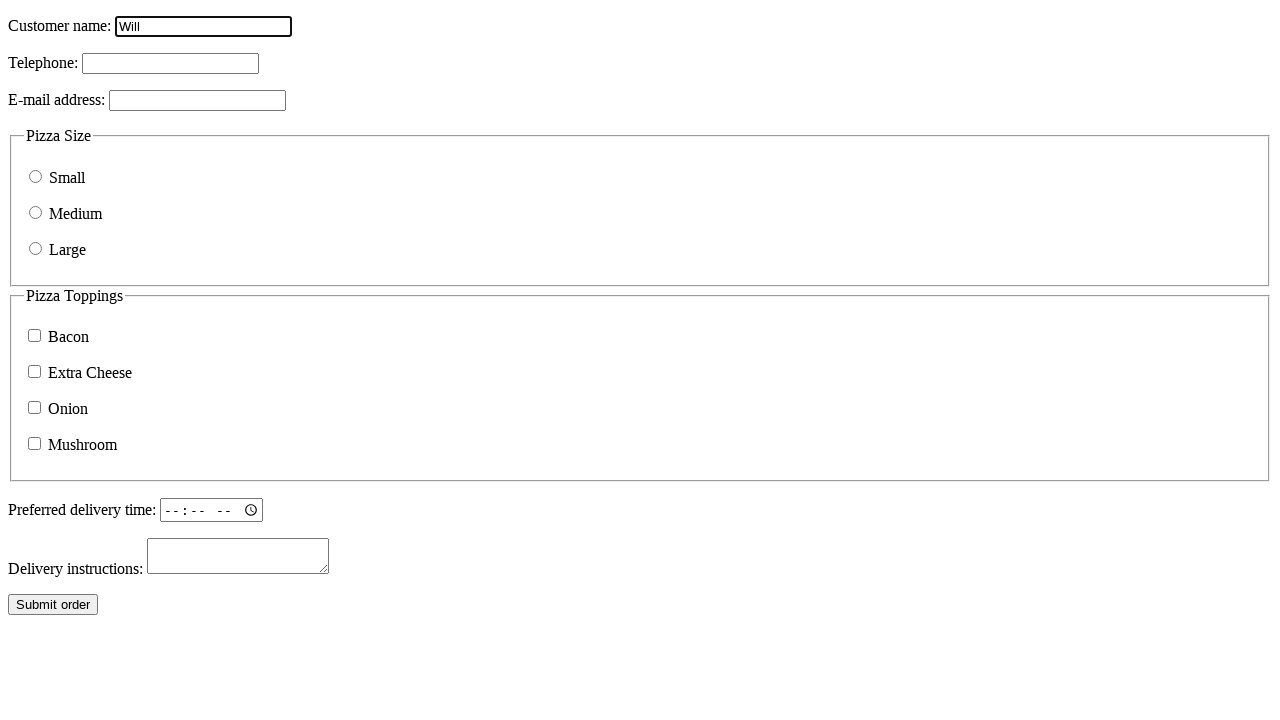

Clicked the submit button at (53, 605) on button
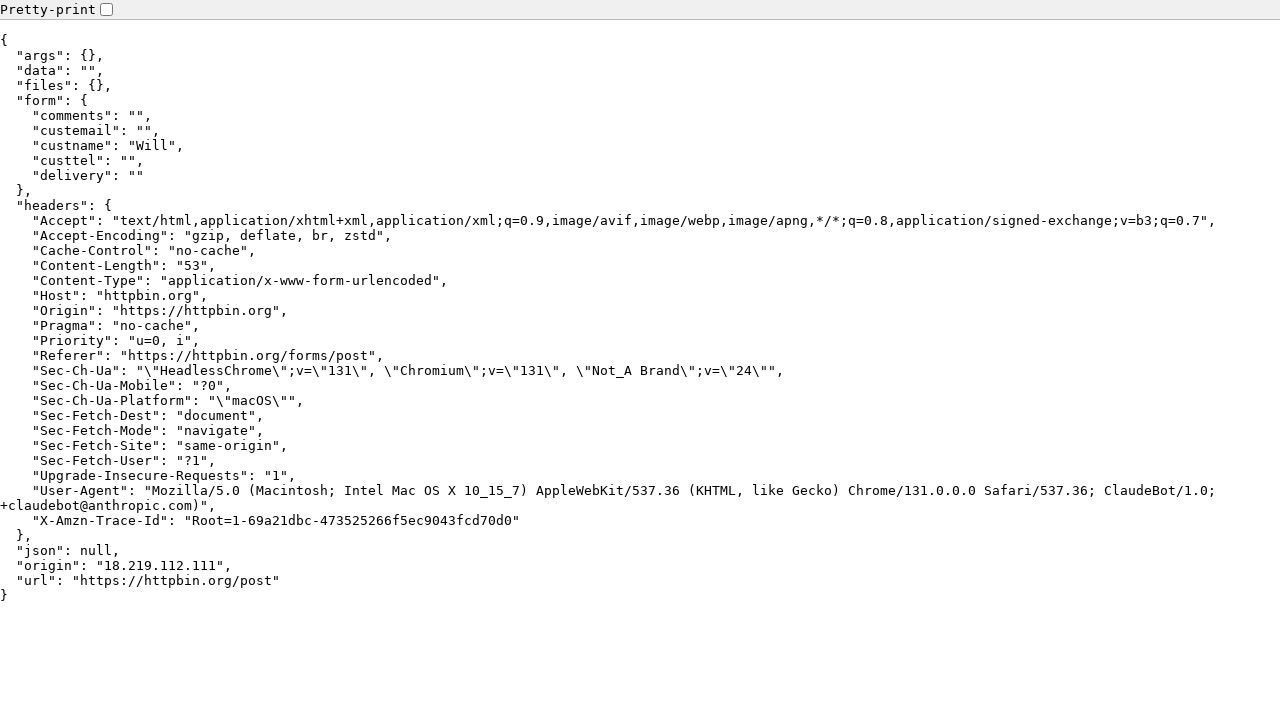

Form submitted and page navigated to POST response
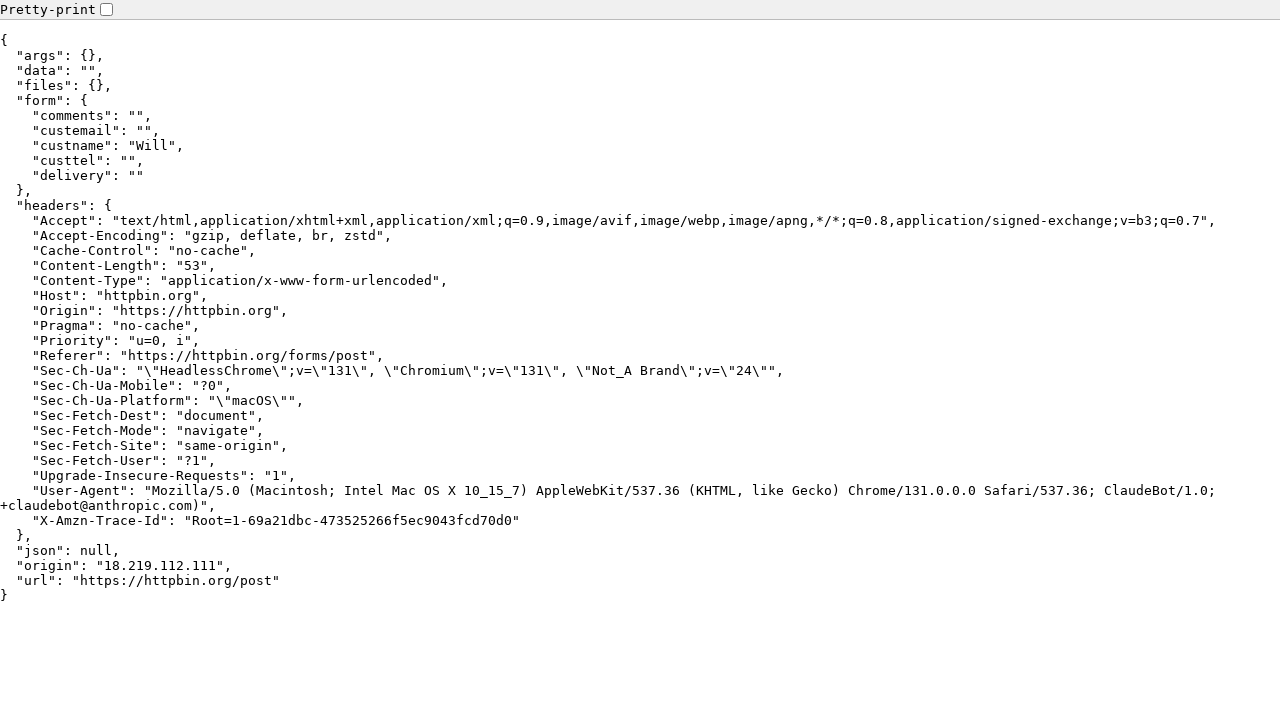

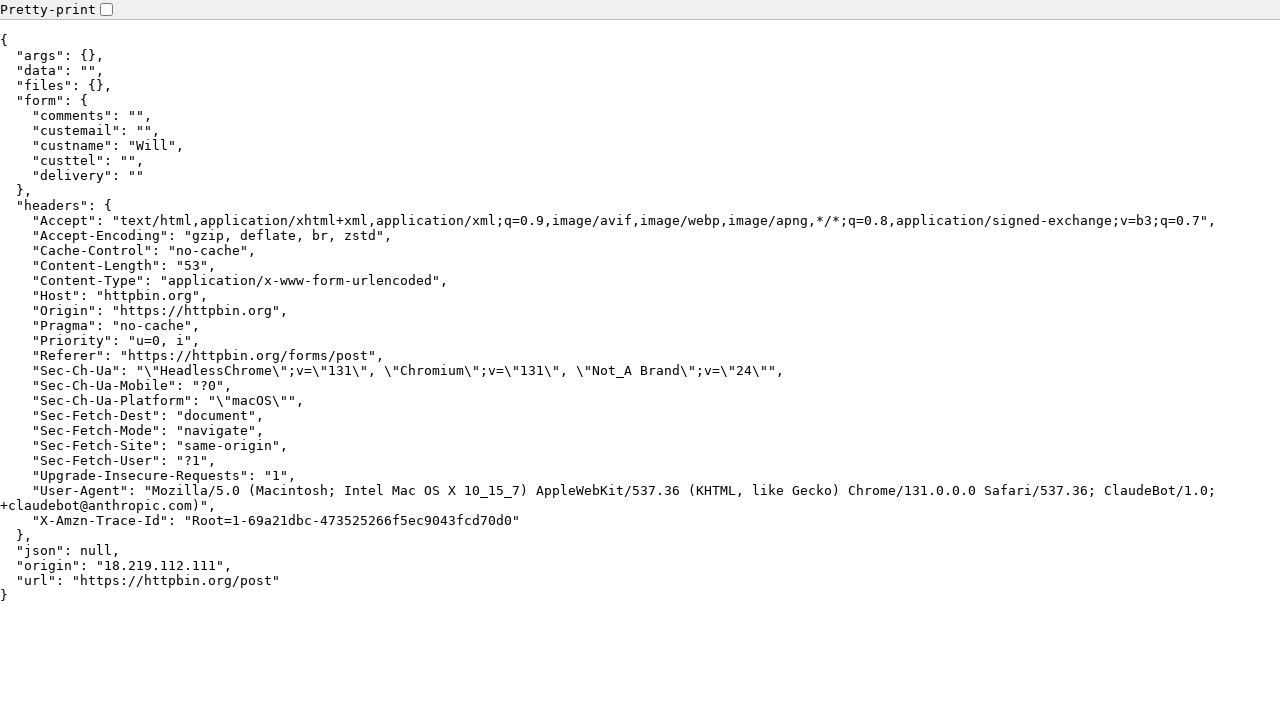